Tests jQuery UI droppable functionality by dragging an element to a new position within an iframe

Starting URL: https://jqueryui.com/droppable/

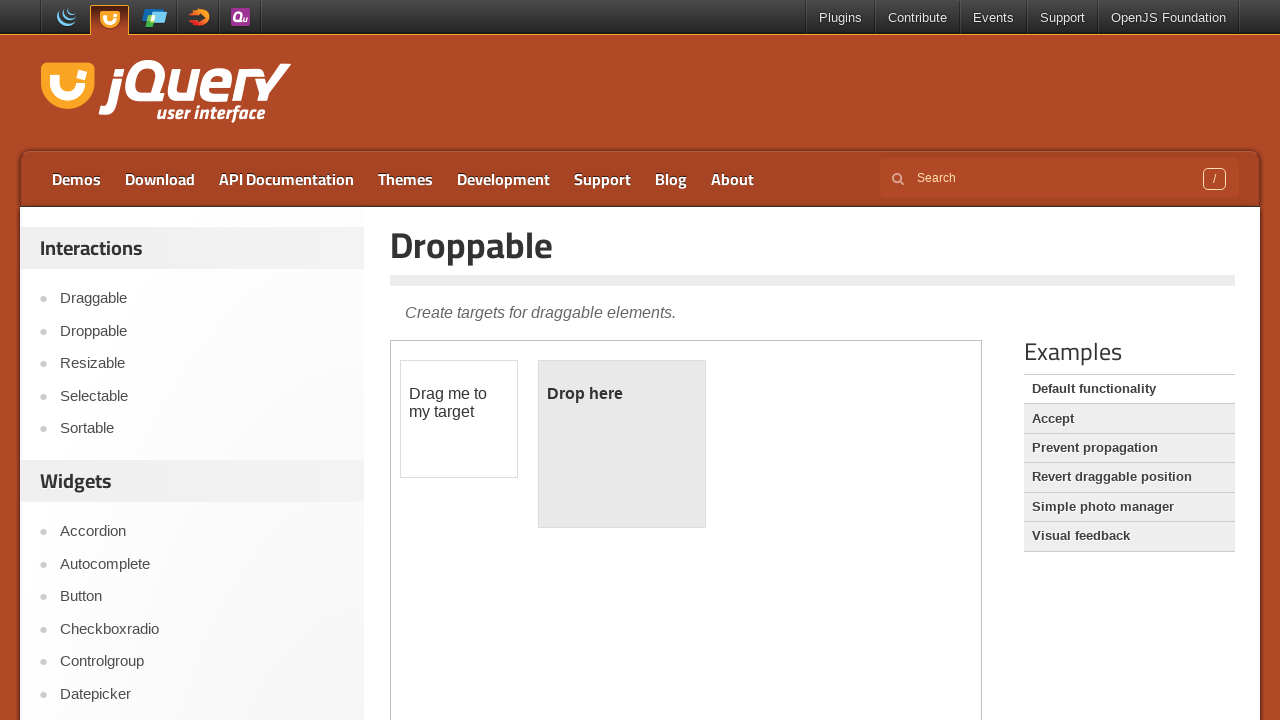

Located demo iframe containing droppable elements
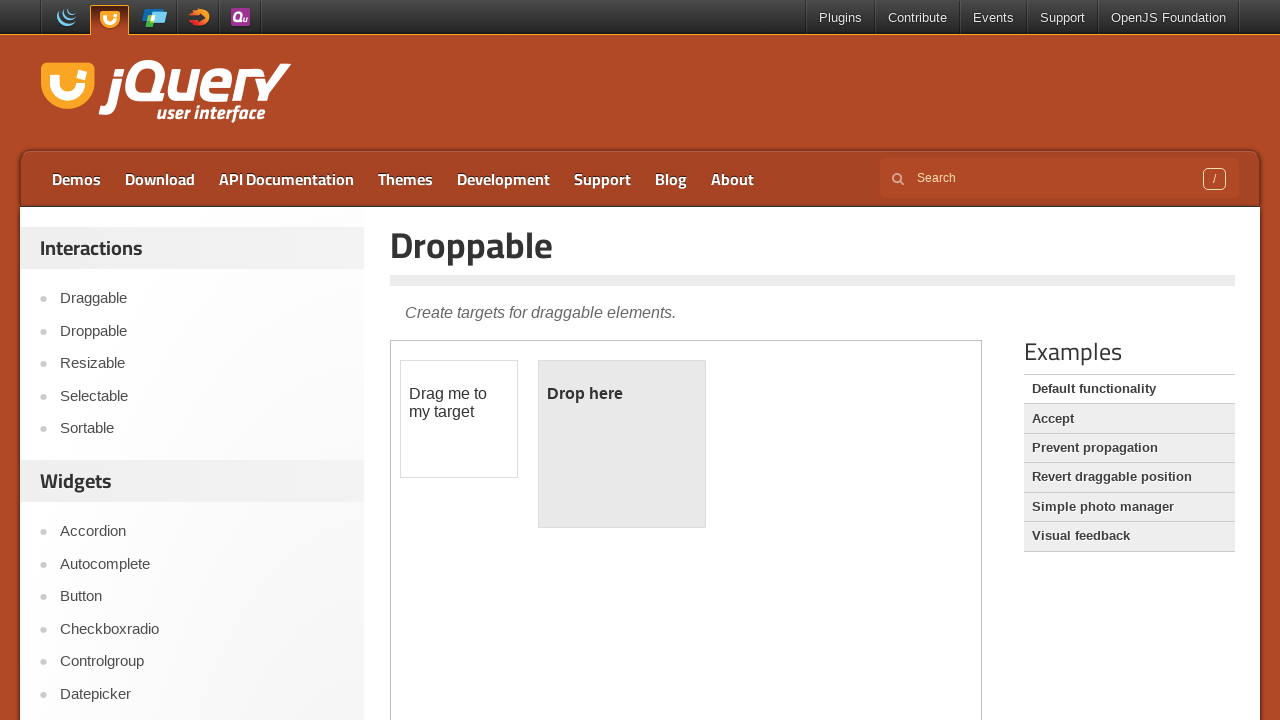

Located draggable element within iframe
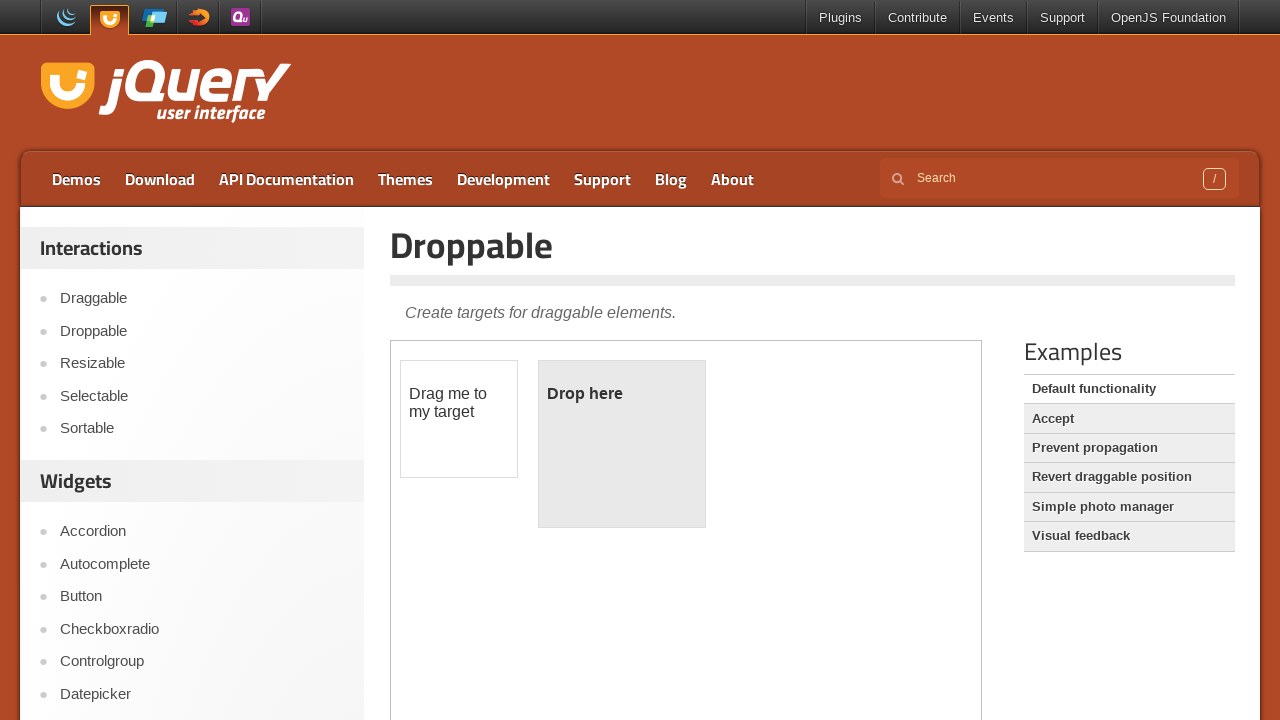

Retrieved bounding box of draggable element
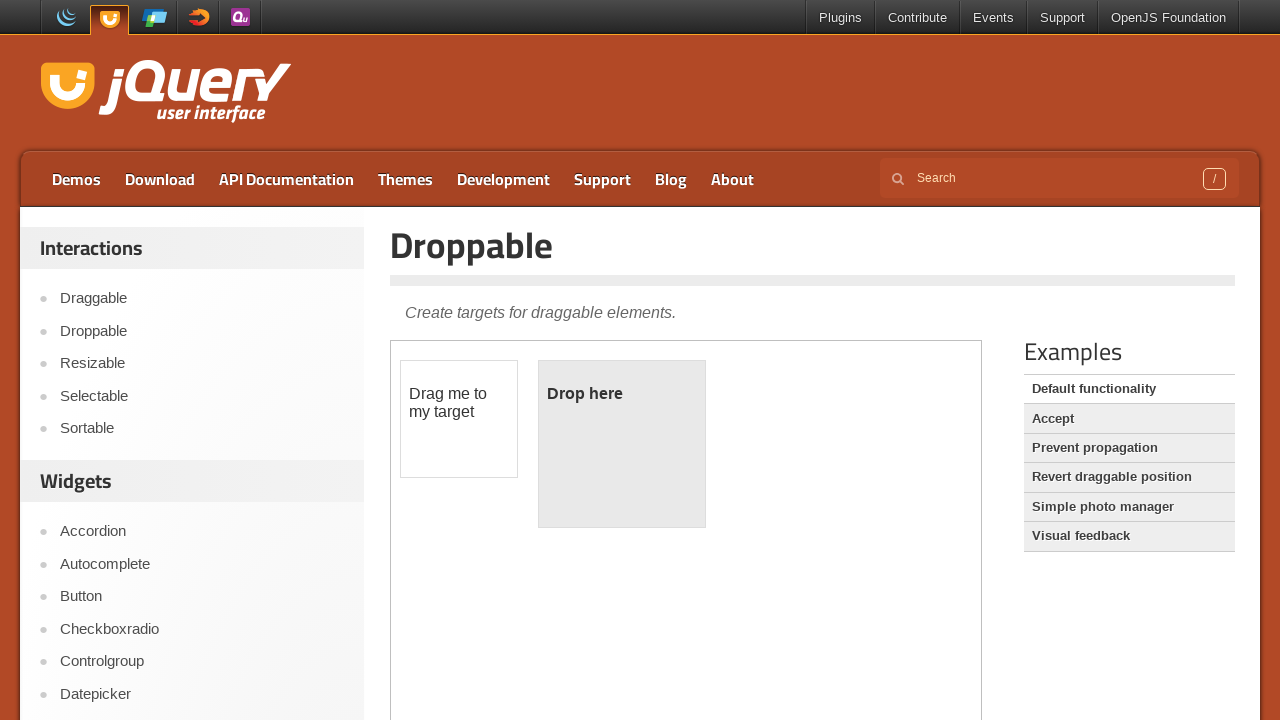

Moved mouse to center of draggable element at (459, 419)
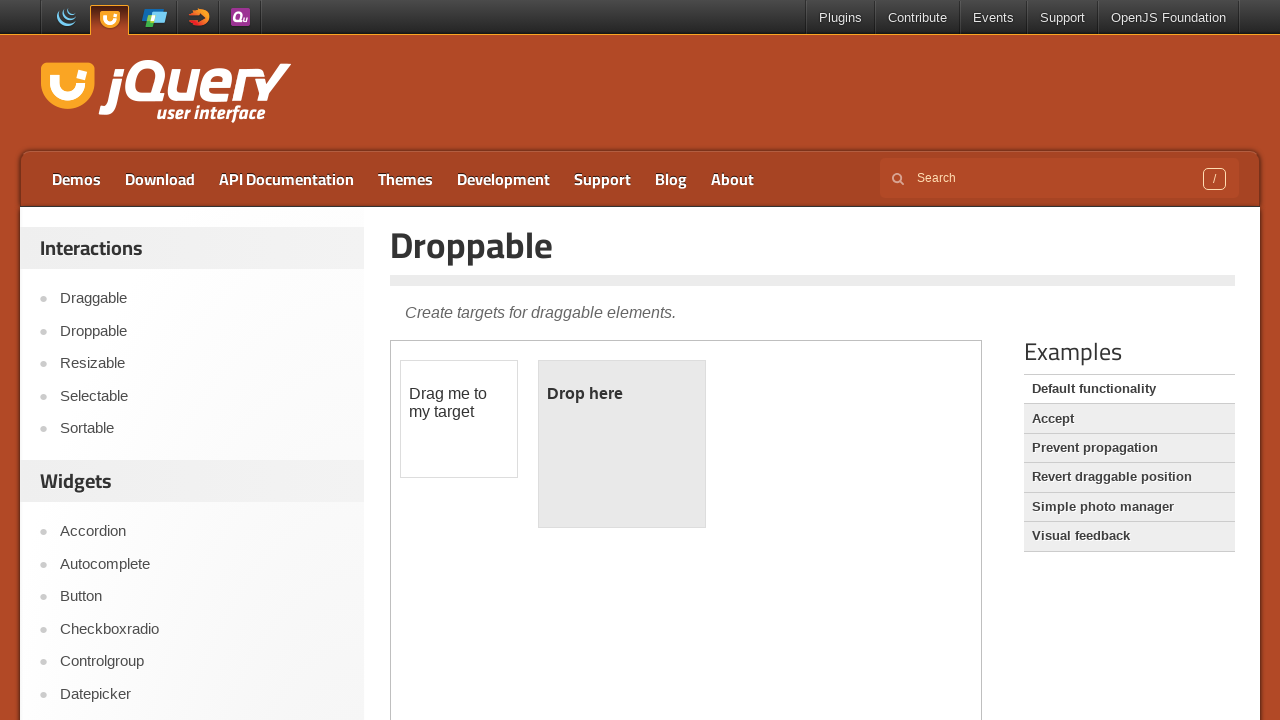

Pressed mouse button down on draggable element at (459, 419)
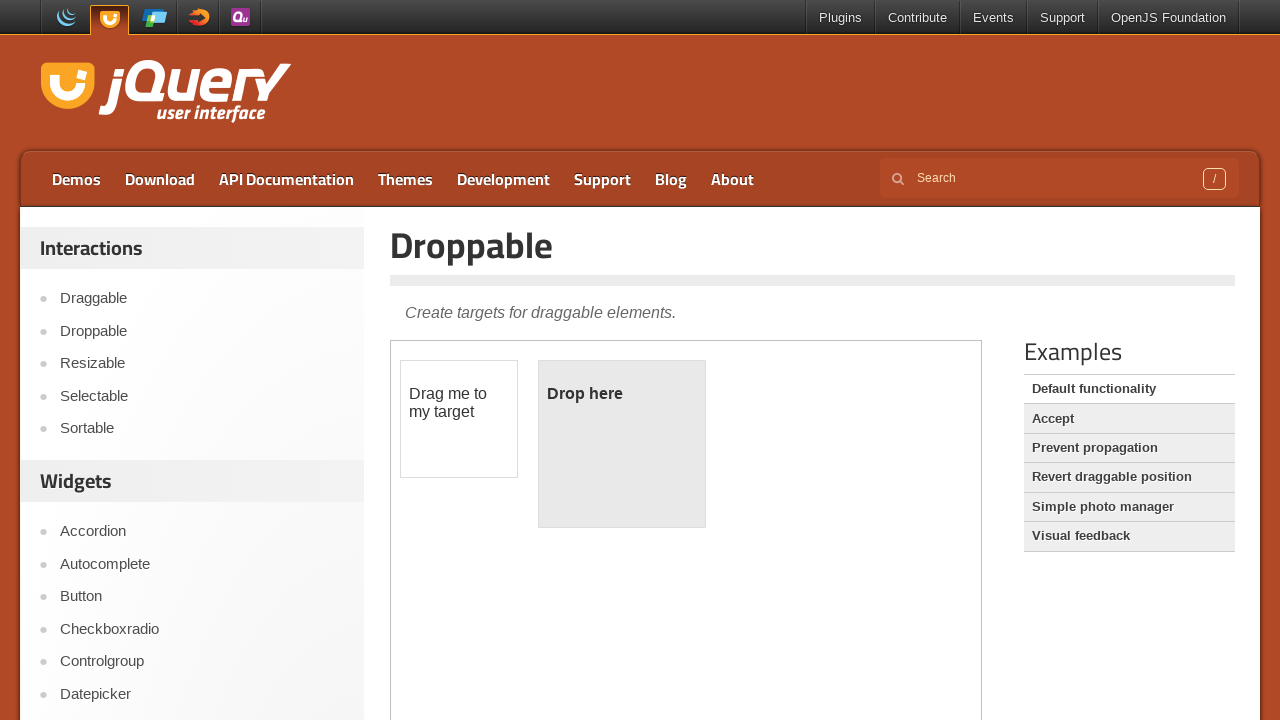

Dragged element 150px right and 20px down at (609, 439)
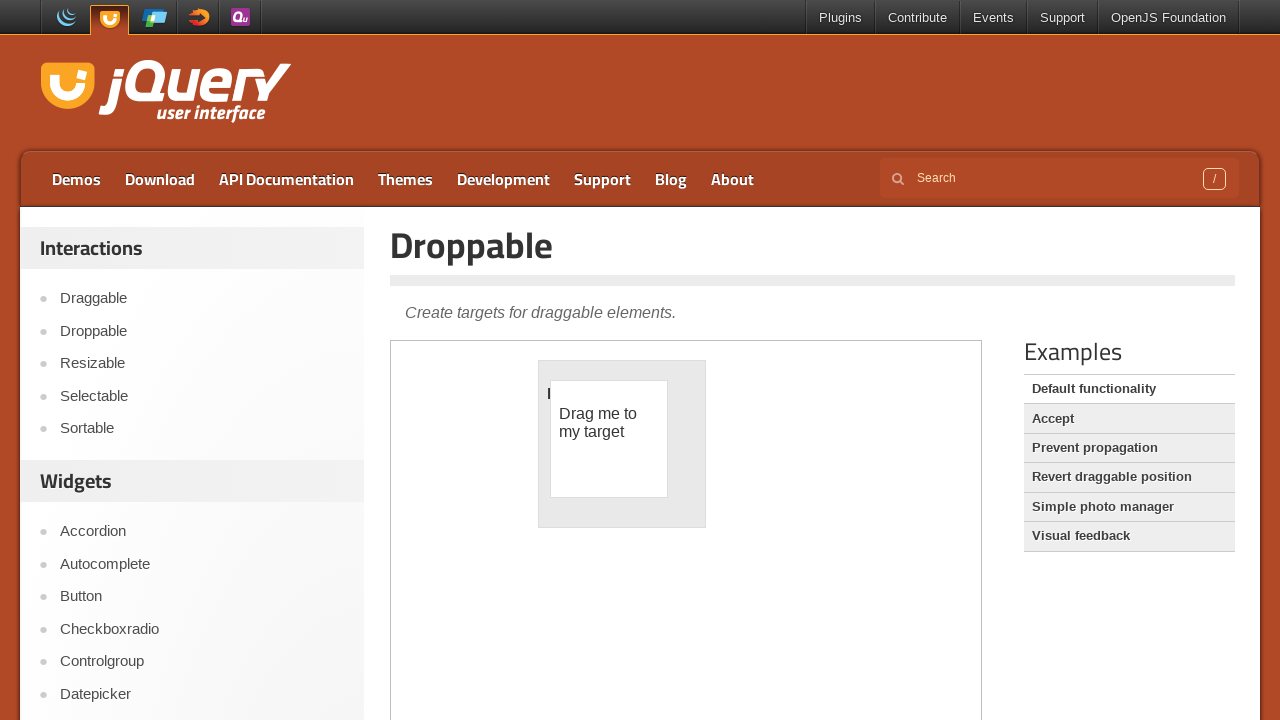

Released mouse button to complete drag and drop operation at (609, 439)
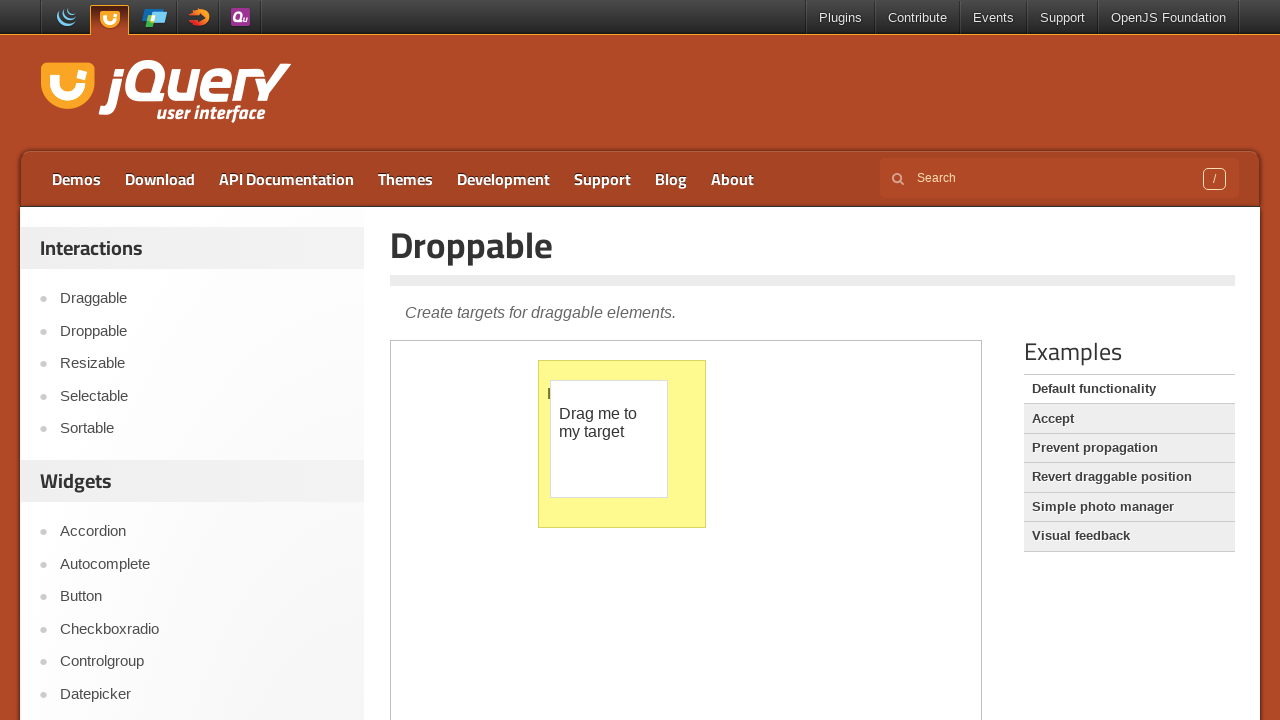

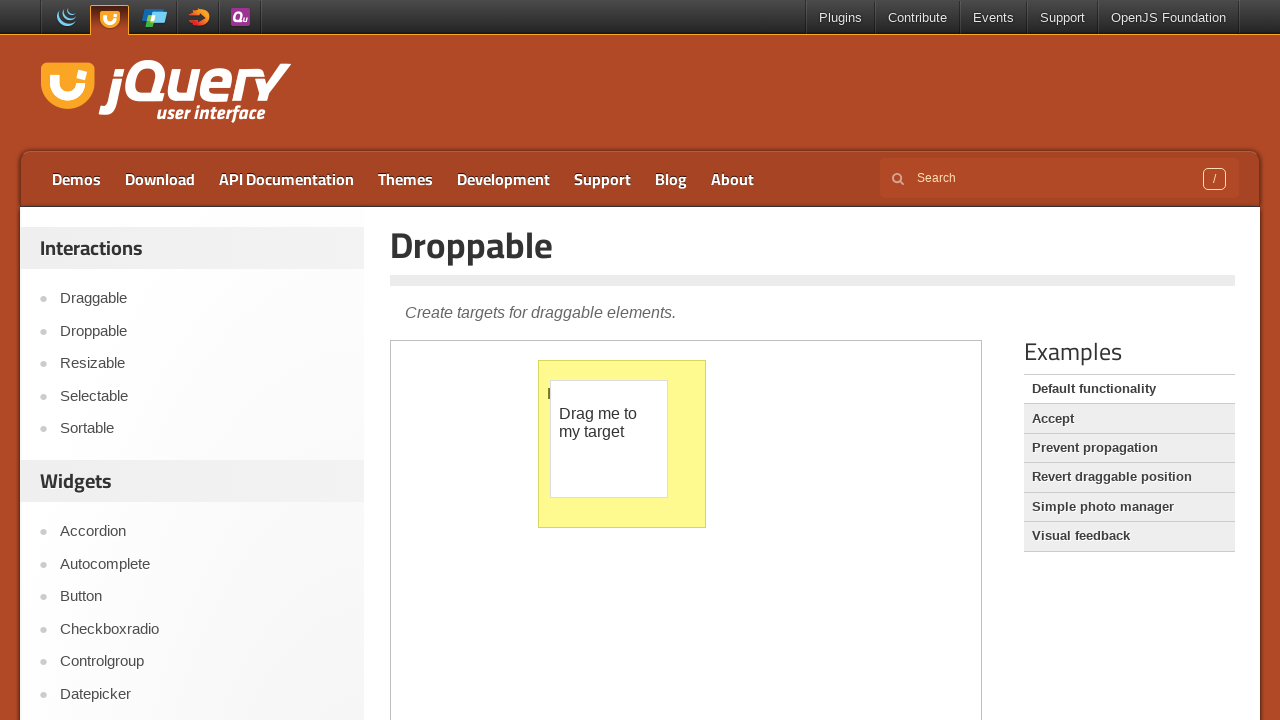